Tests adding a product to the shopping cart on an e-commerce demo site by clicking the add to cart button for the first product and verifying it appears in the cart.

Starting URL: https://bstackdemo.com/

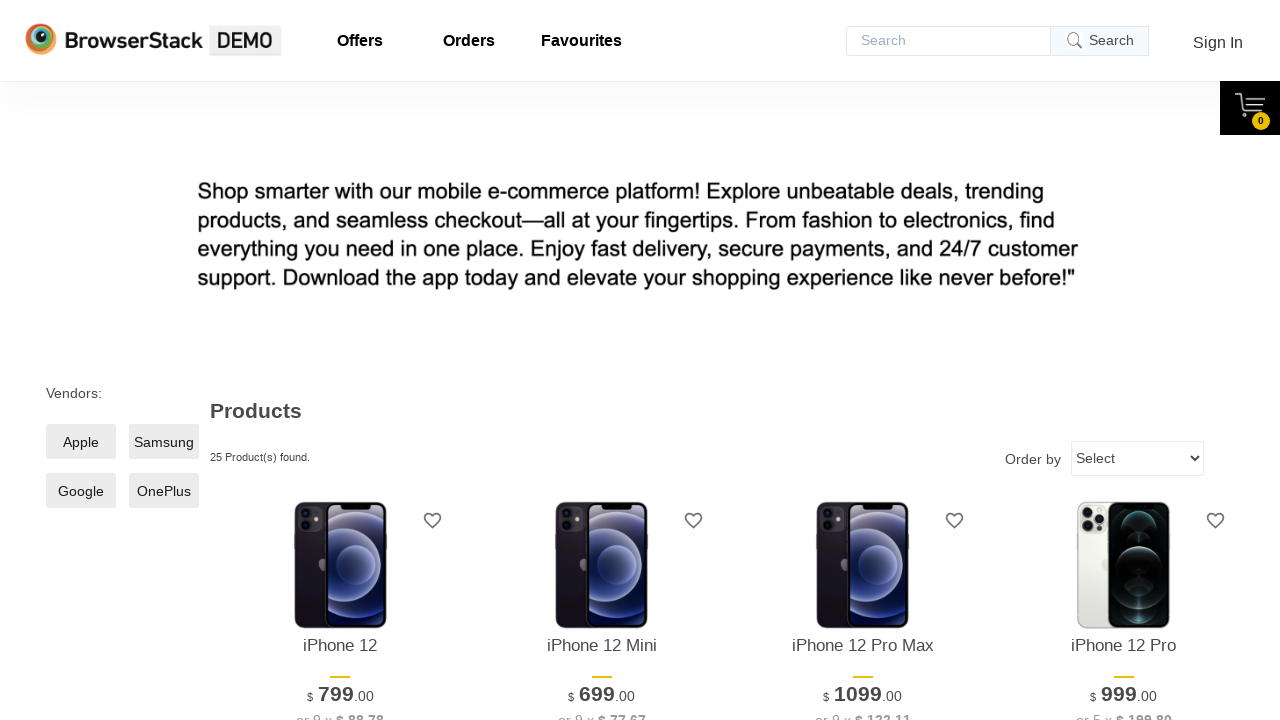

Retrieved product name from first product
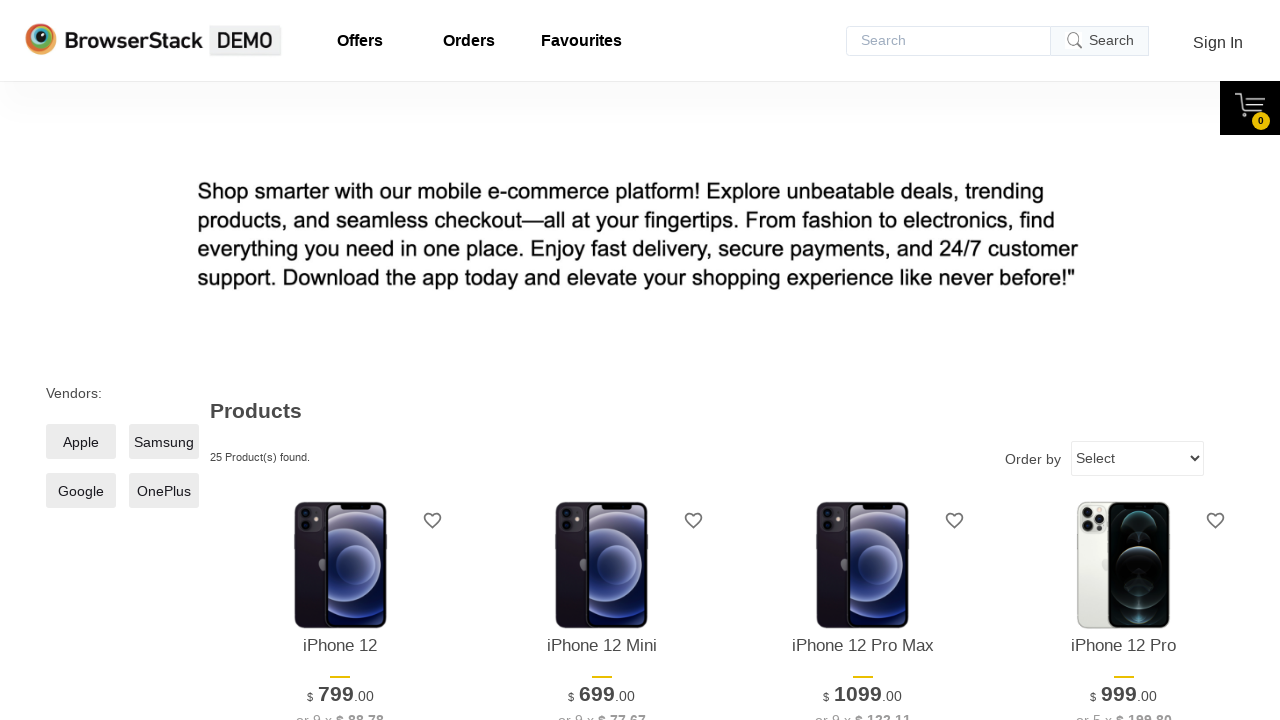

Clicked 'Add to Cart' button for first product at (340, 361) on xpath=//*[@id='1']/div[4]
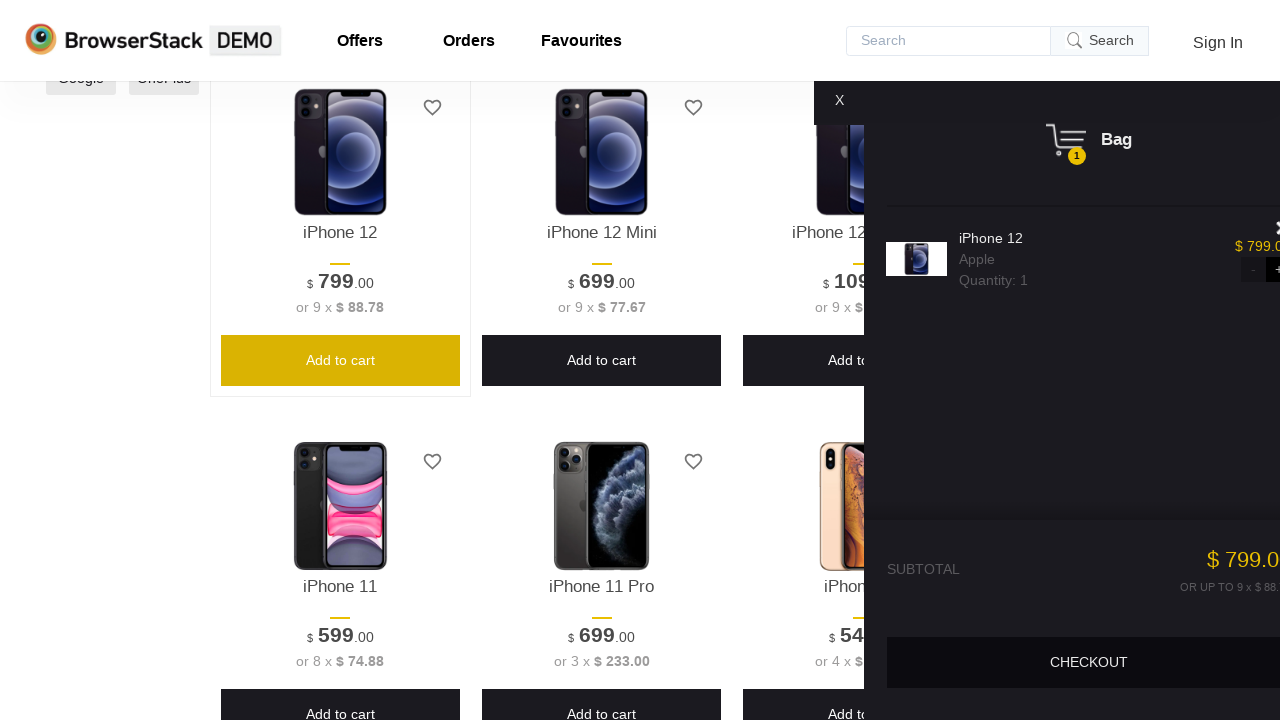

Cart content appeared and loaded
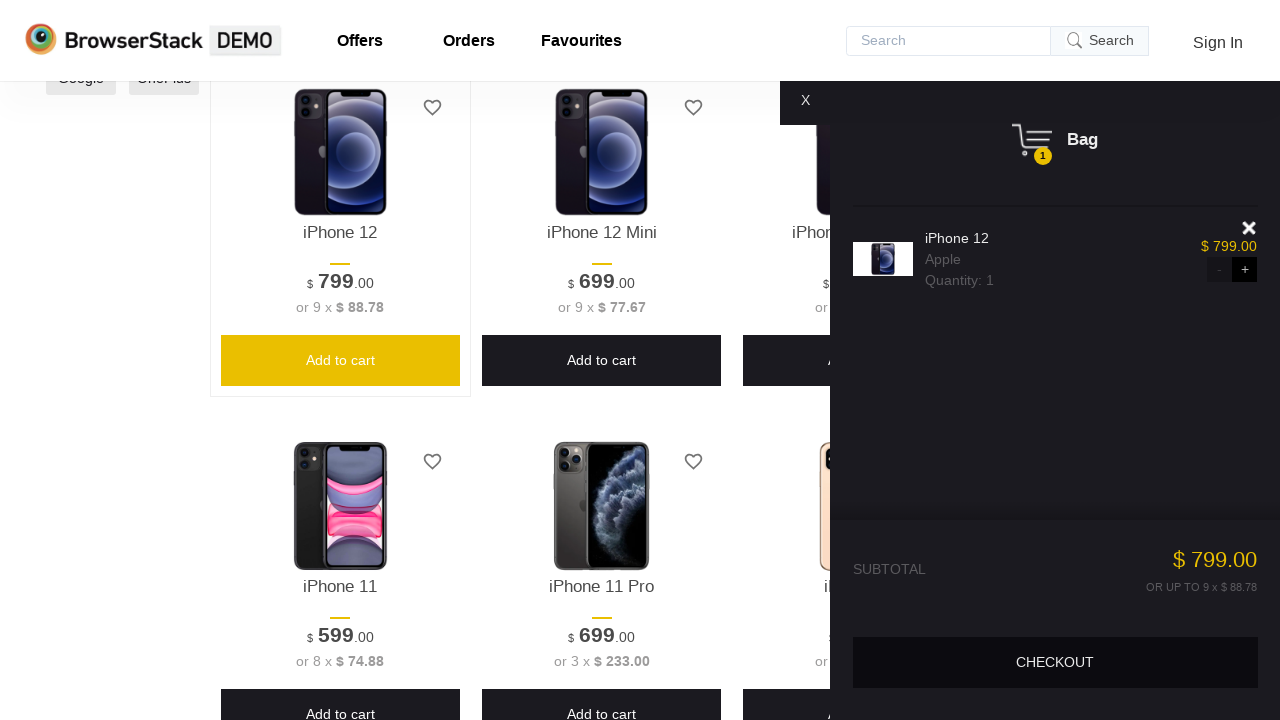

Retrieved product name from shopping cart
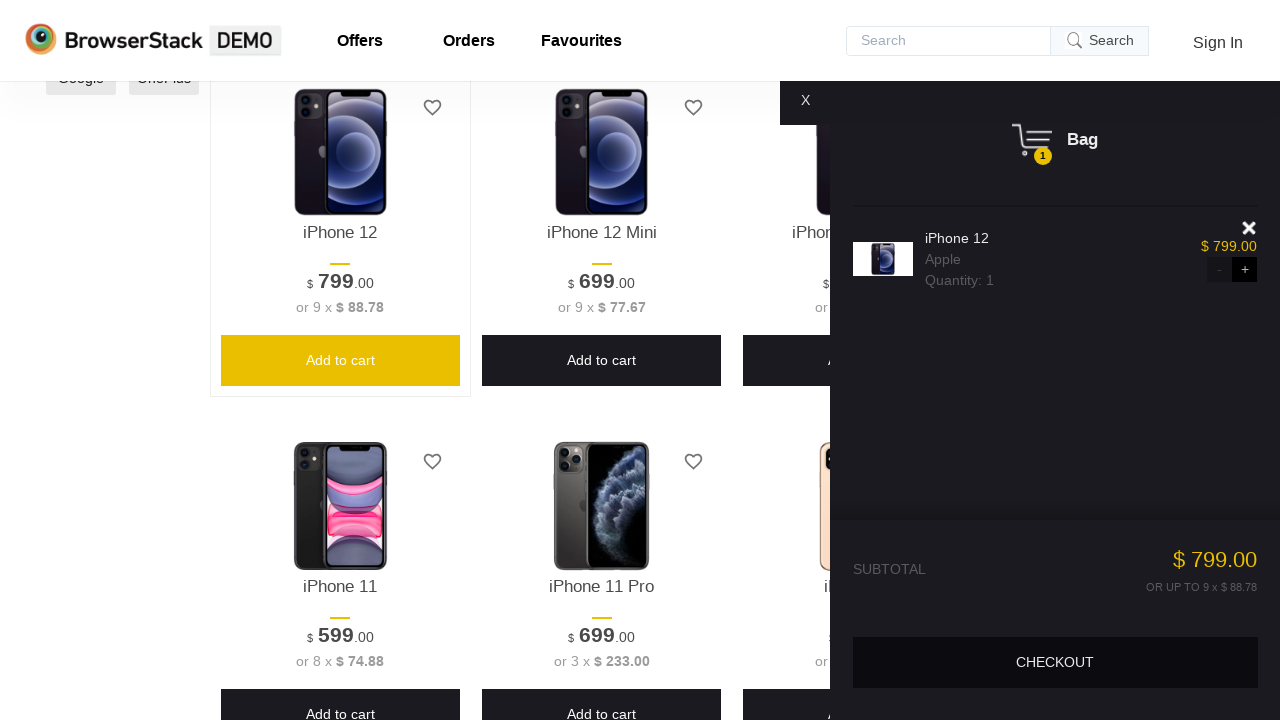

Verified product 'iPhone 12' was successfully added to cart
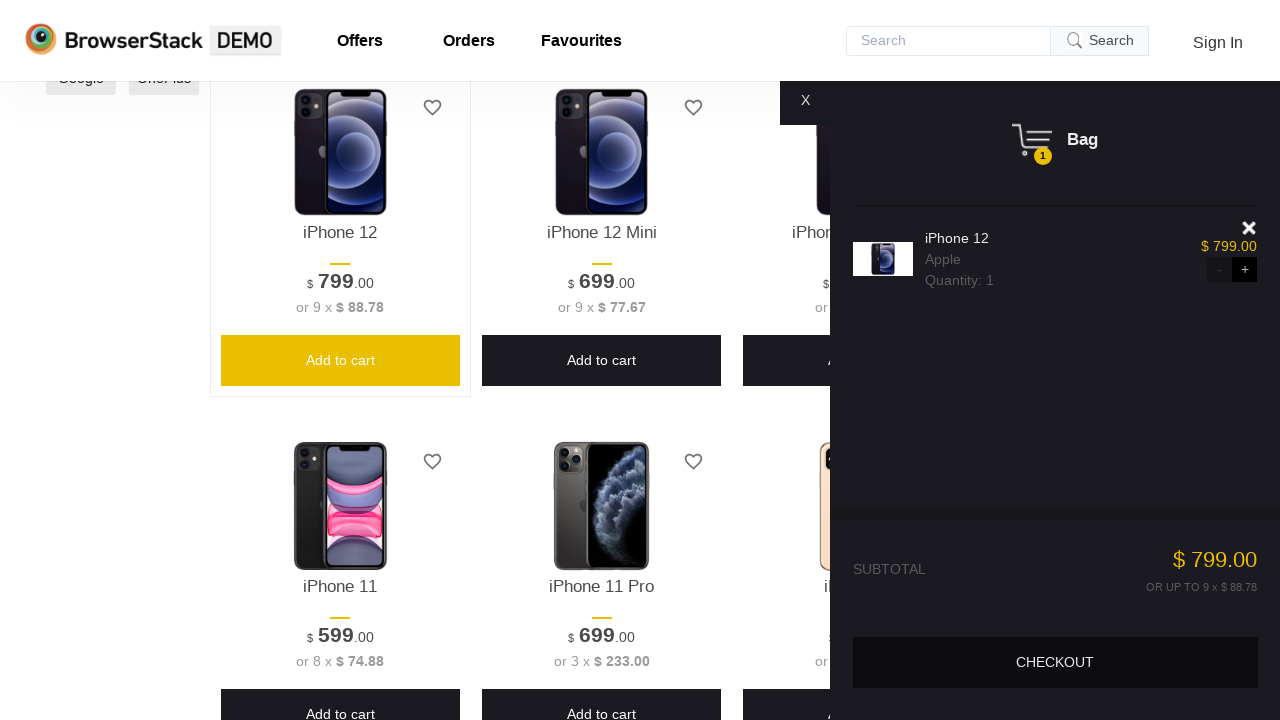

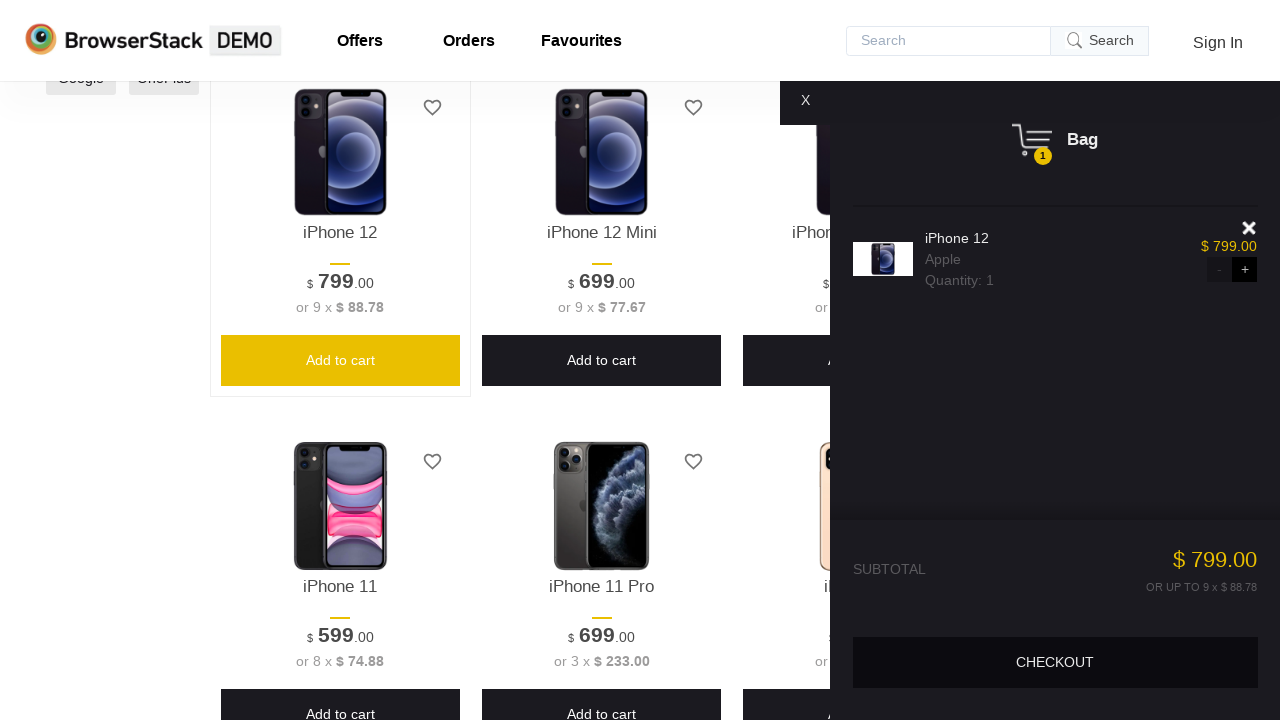